Tests date entry by typing the date directly into a text field

Starting URL: https://kristinek.github.io/site/examples/actions

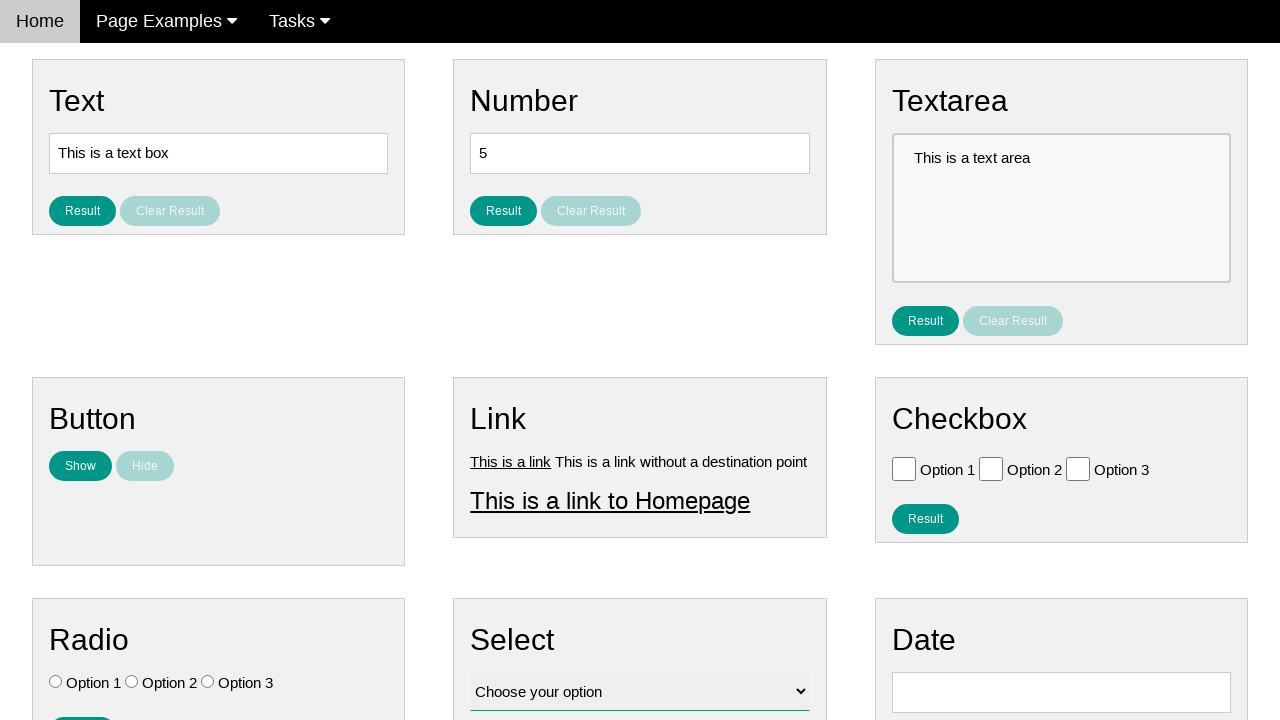

Cleared the date input field on #vfb-8
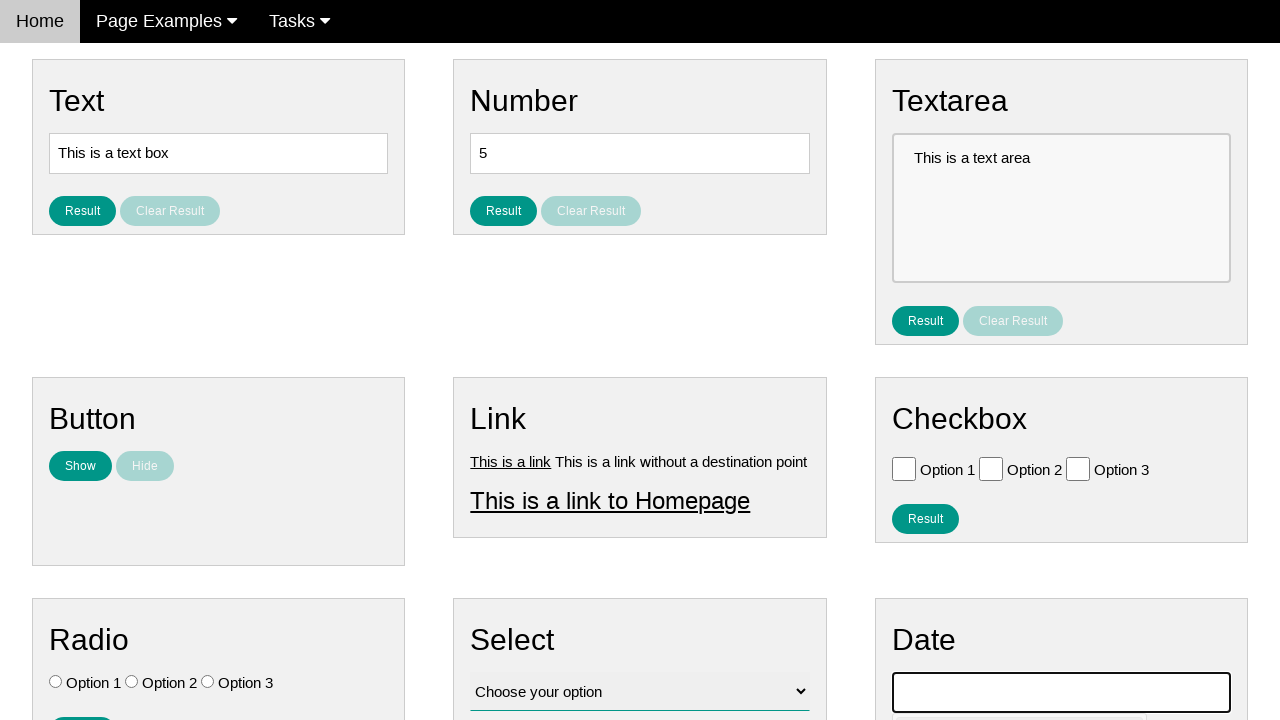

Clicked on date input field to focus at (1061, 692) on #vfb-8
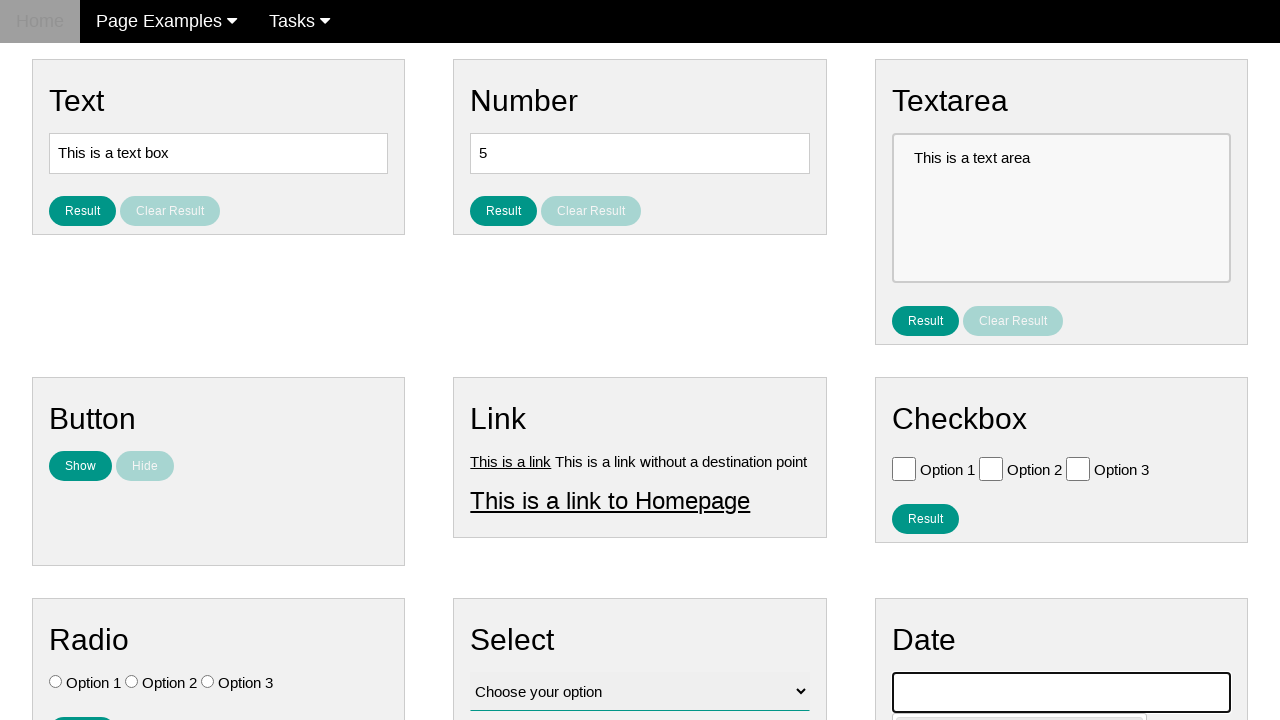

Typed date '02/05/1959' directly into the text field on #vfb-8
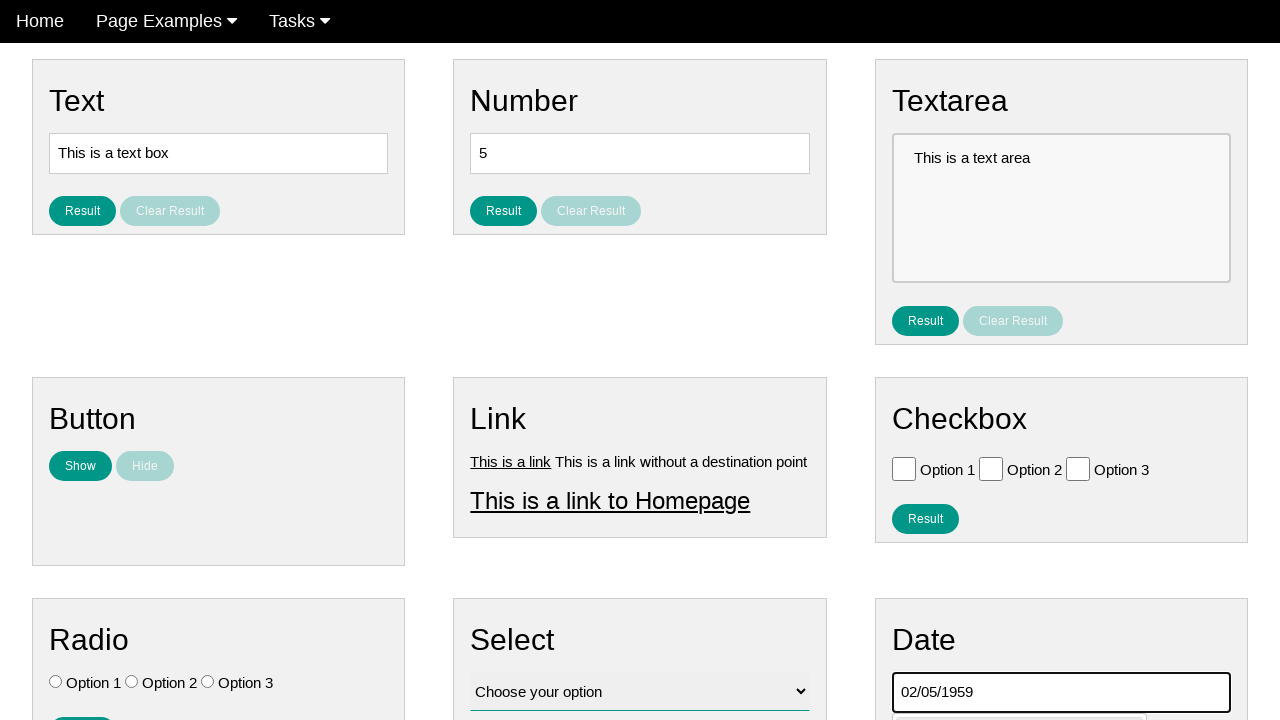

Closed calendar popup by clicking elsewhere on the page at (1061, 460) on body > div:nth-child(3) > div:nth-child(3) > div
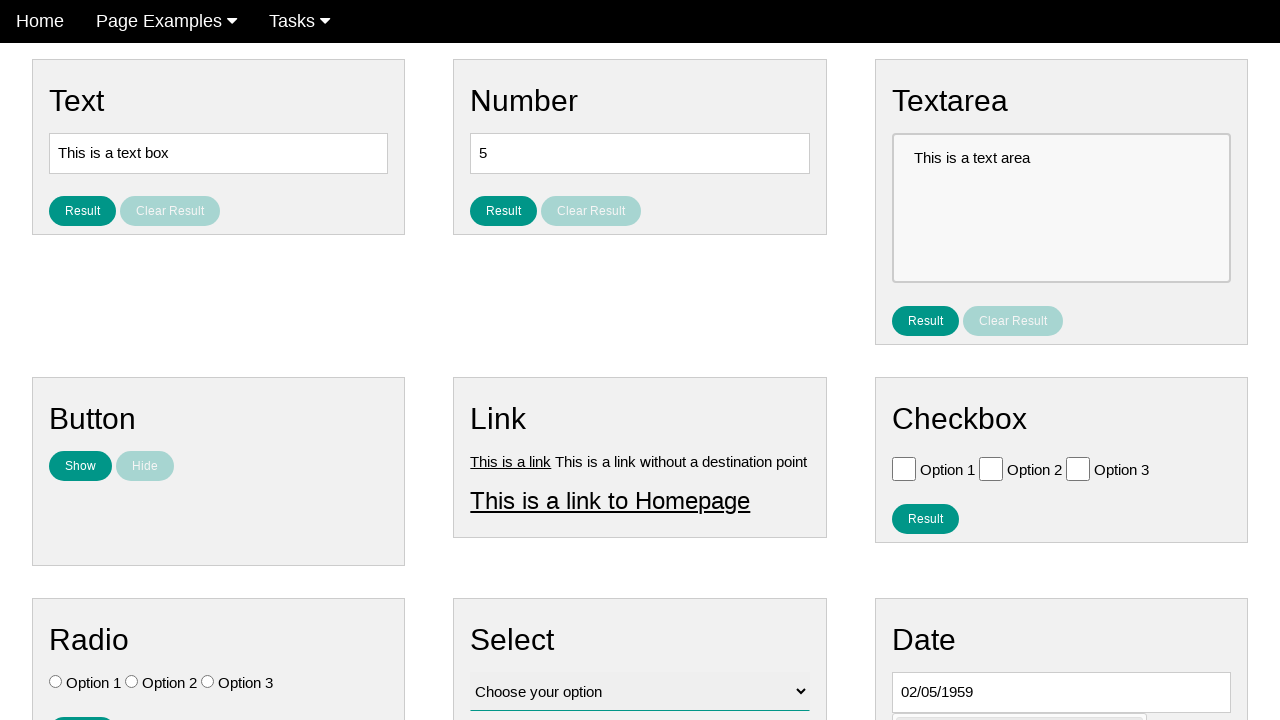

Clicked result button to display the entered date at (925, 425) on #result_button_date
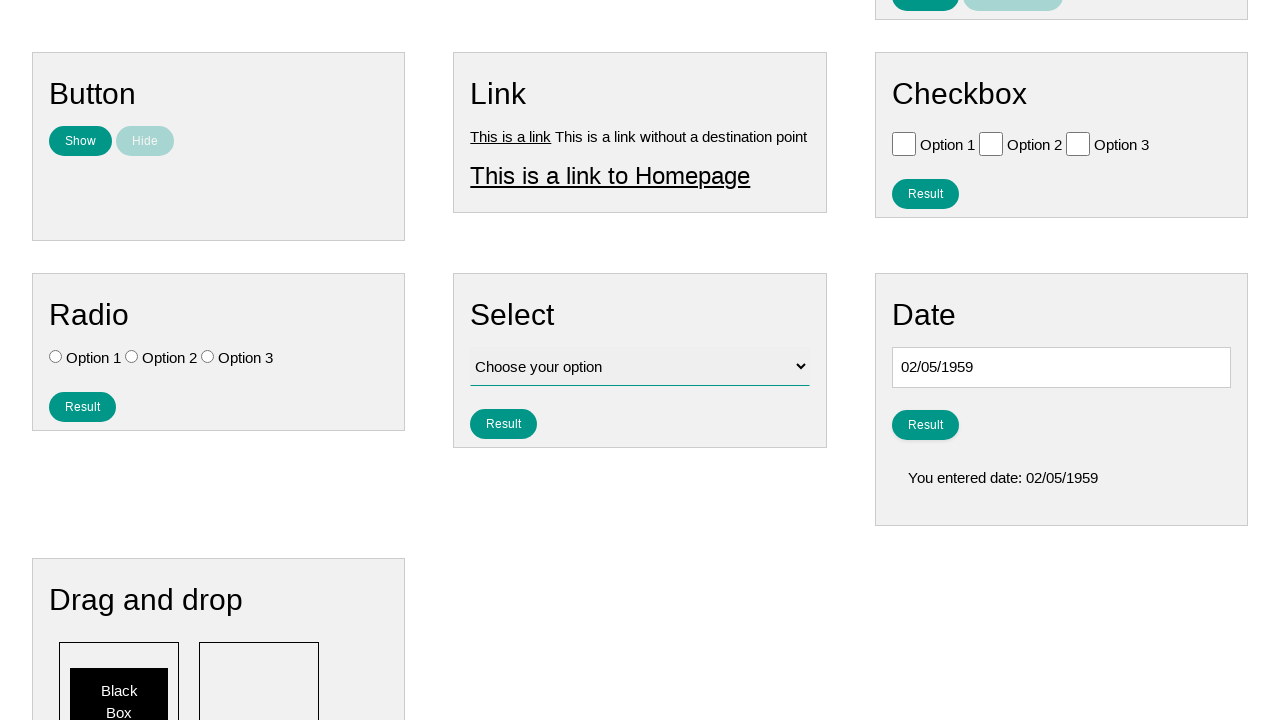

Date result appeared on the page
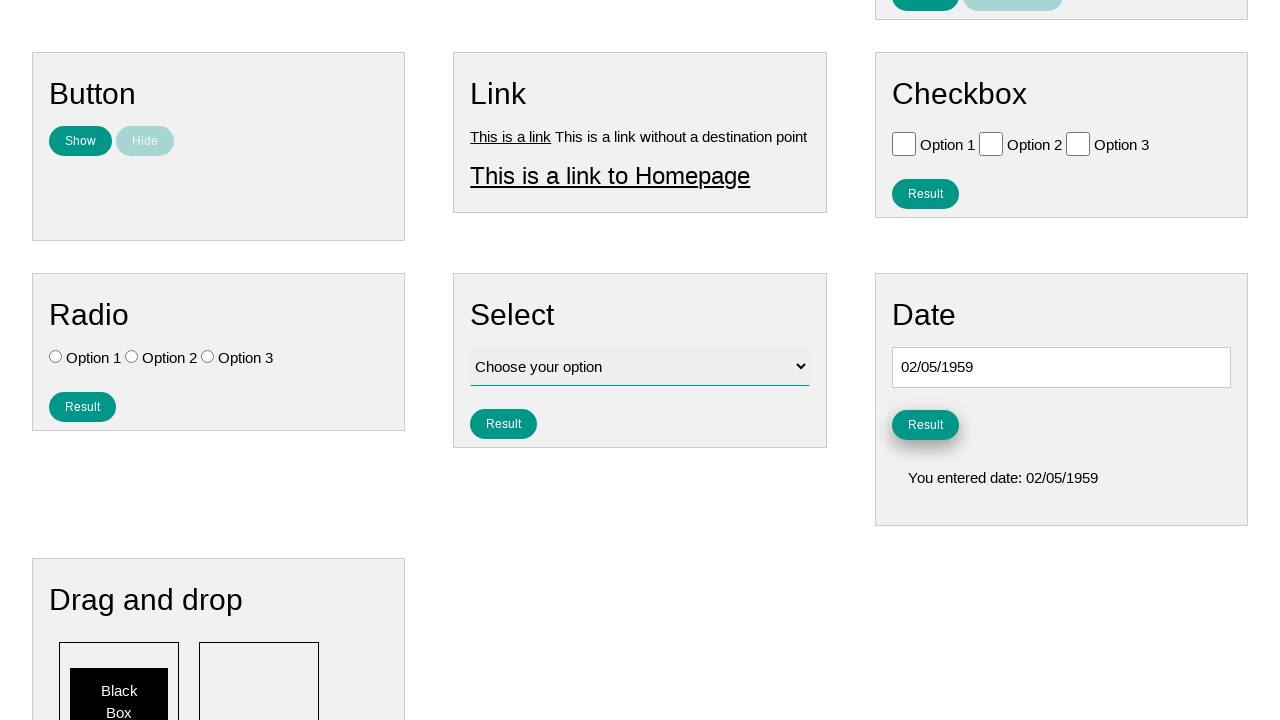

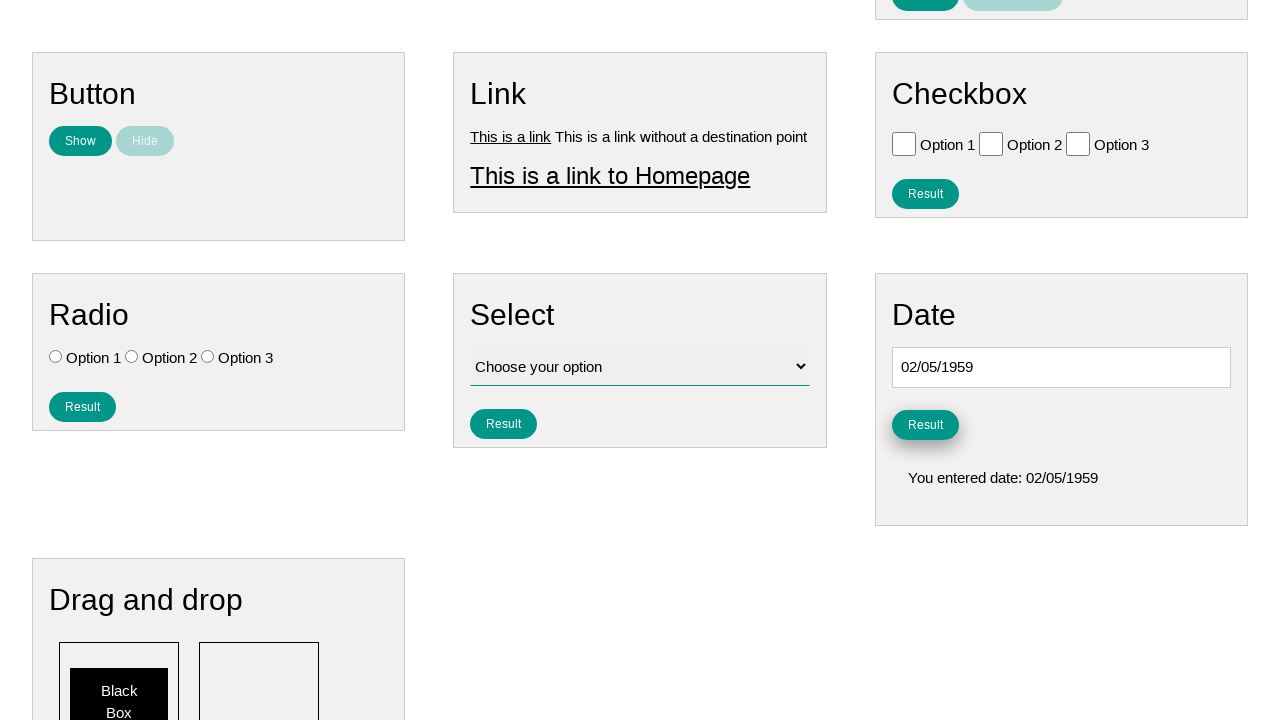